Tests drag and drop functionality by dragging a source element and dropping it onto a target element

Starting URL: https://testautomationpractice.blogspot.com

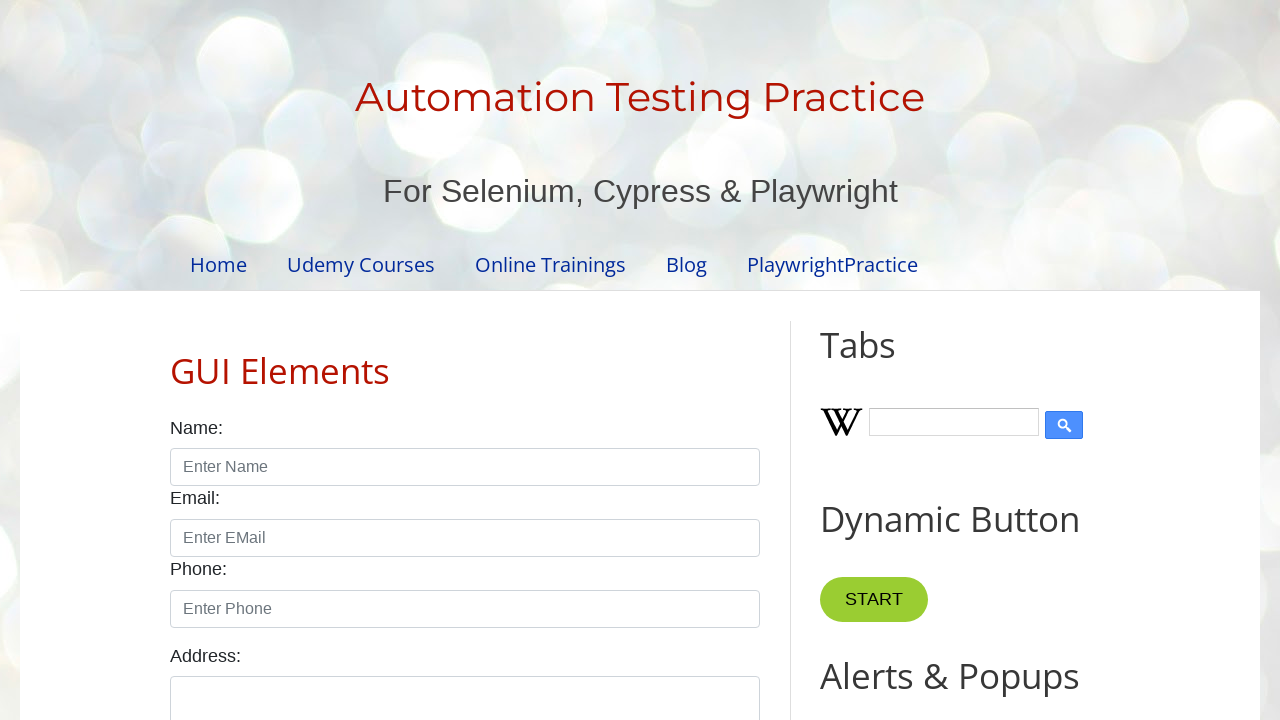

Located draggable source element with ID 'draggable'
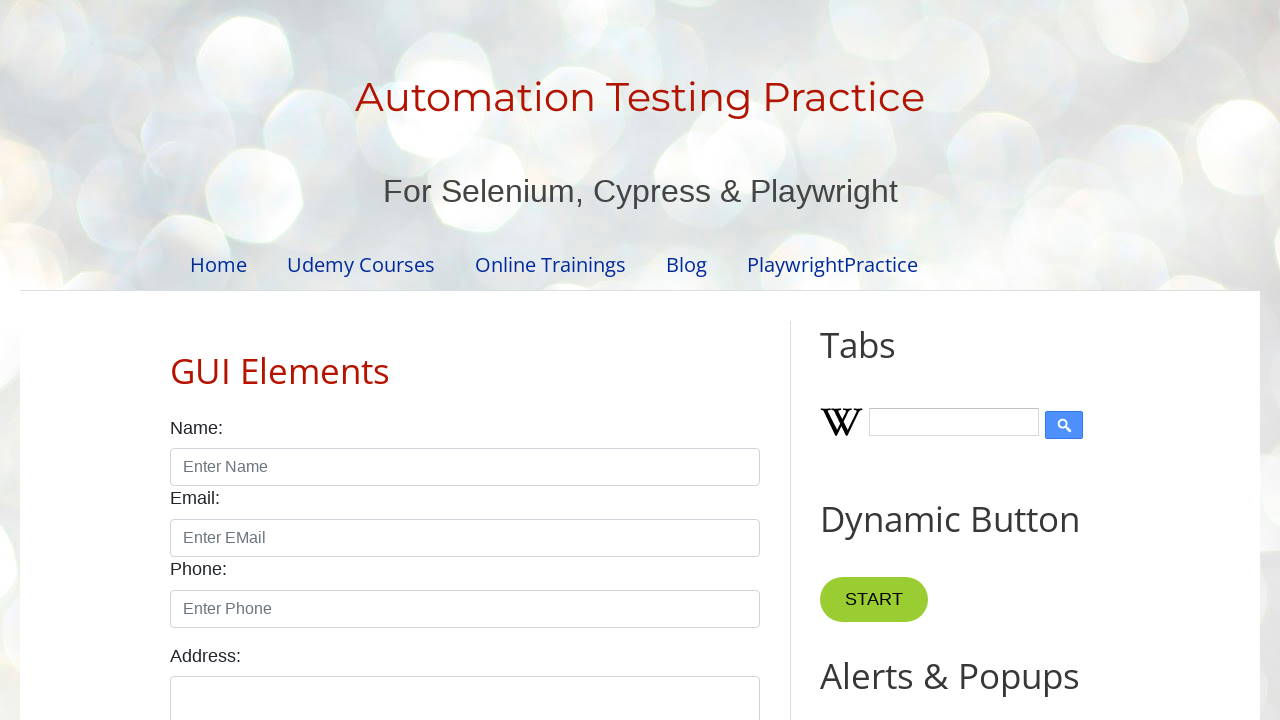

Located droppable target element with ID 'droppable'
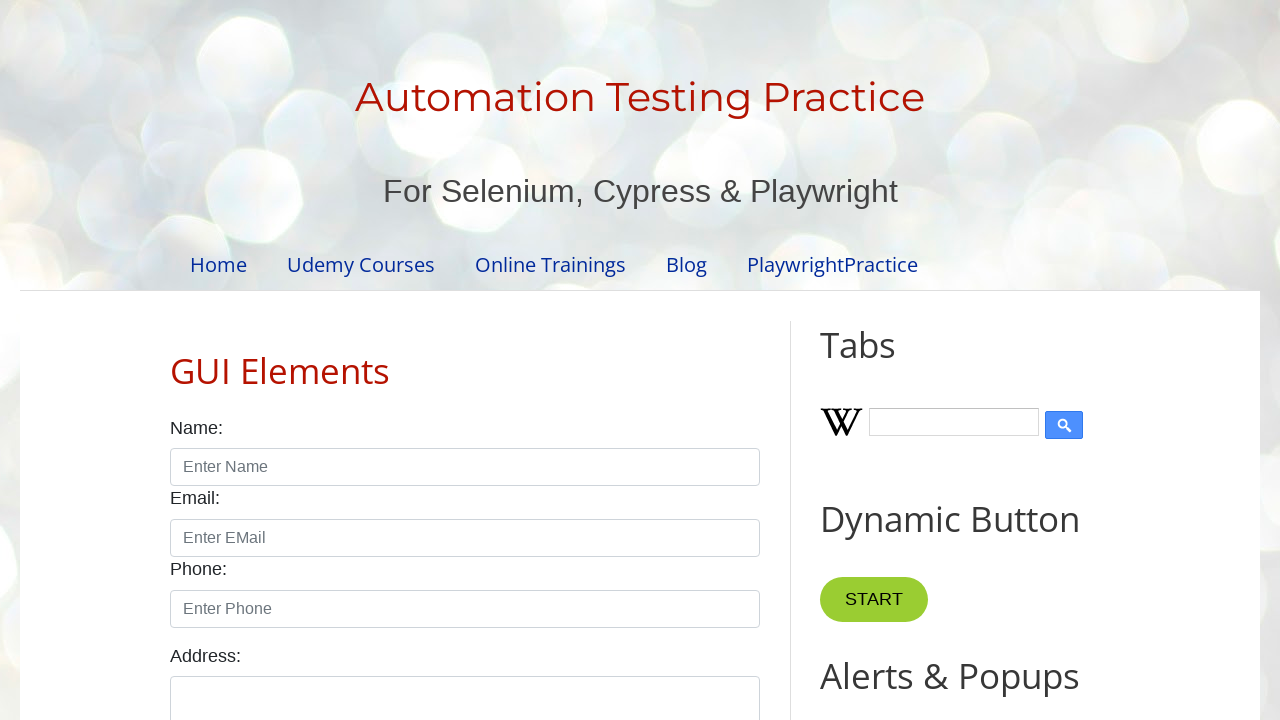

Dragged source element and dropped it onto target element at (1015, 386)
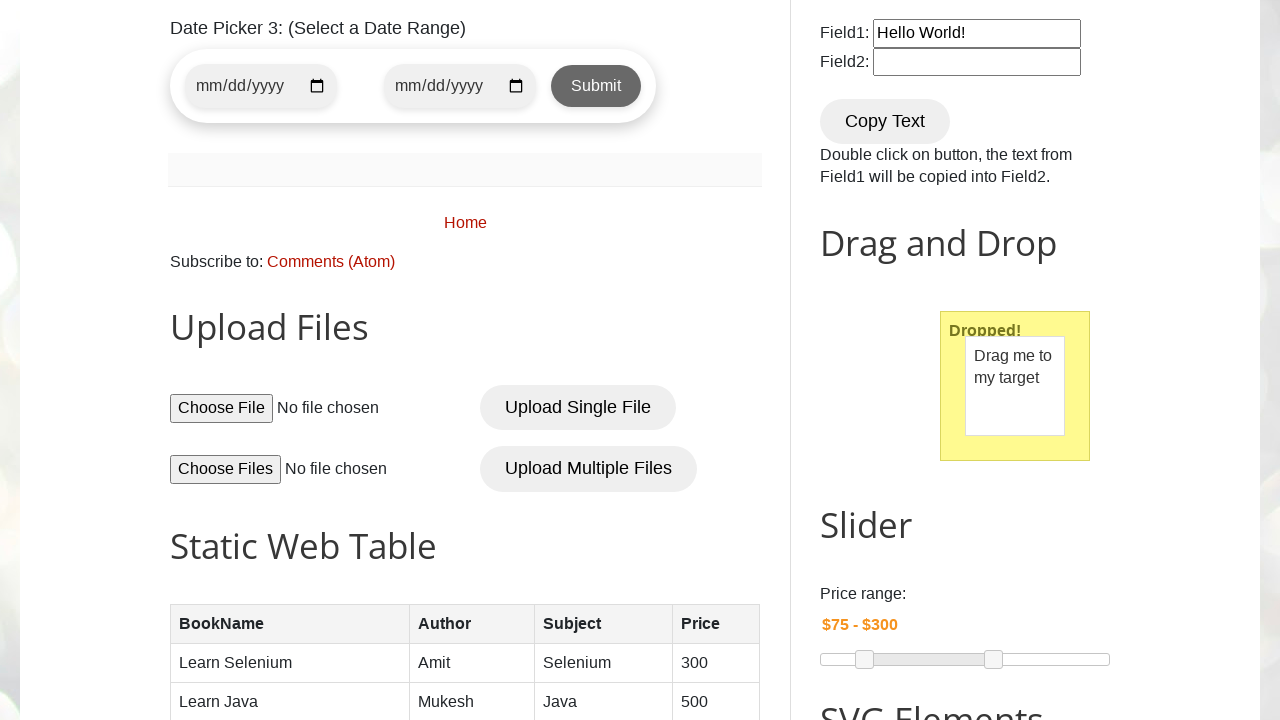

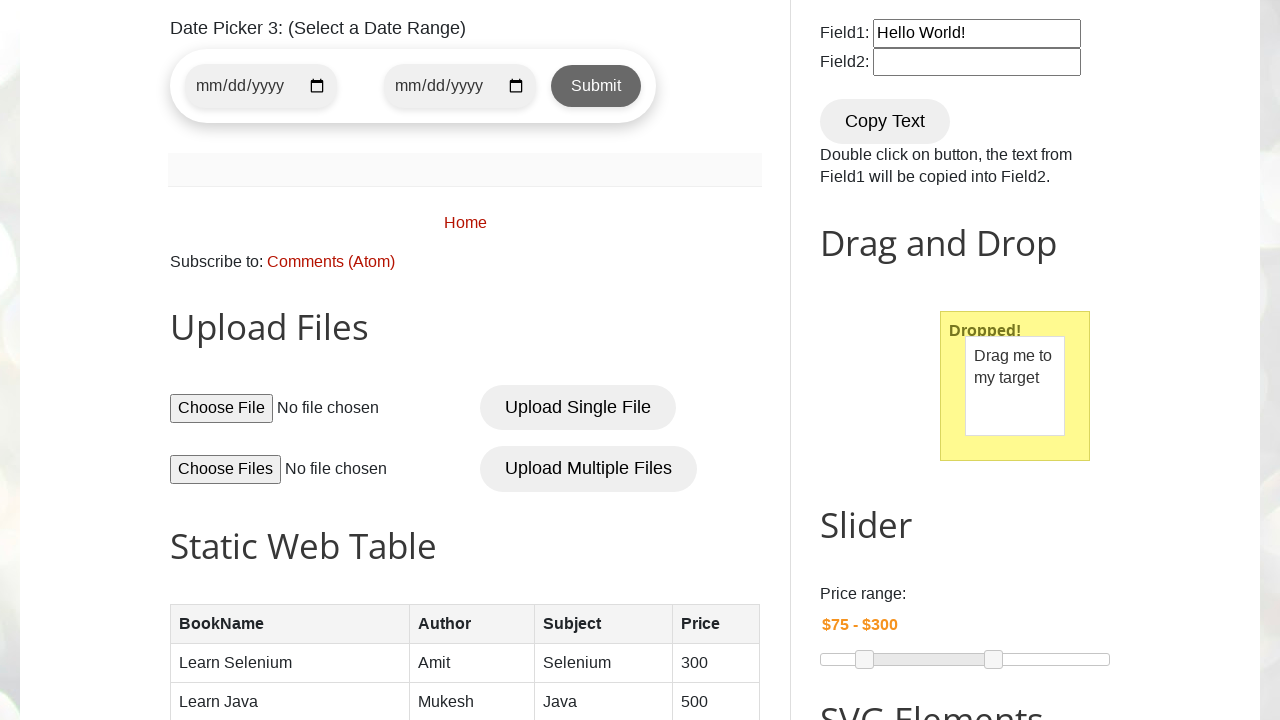